Tests that the todo counter displays the correct number of items as todos are added

Starting URL: https://demo.playwright.dev/todomvc

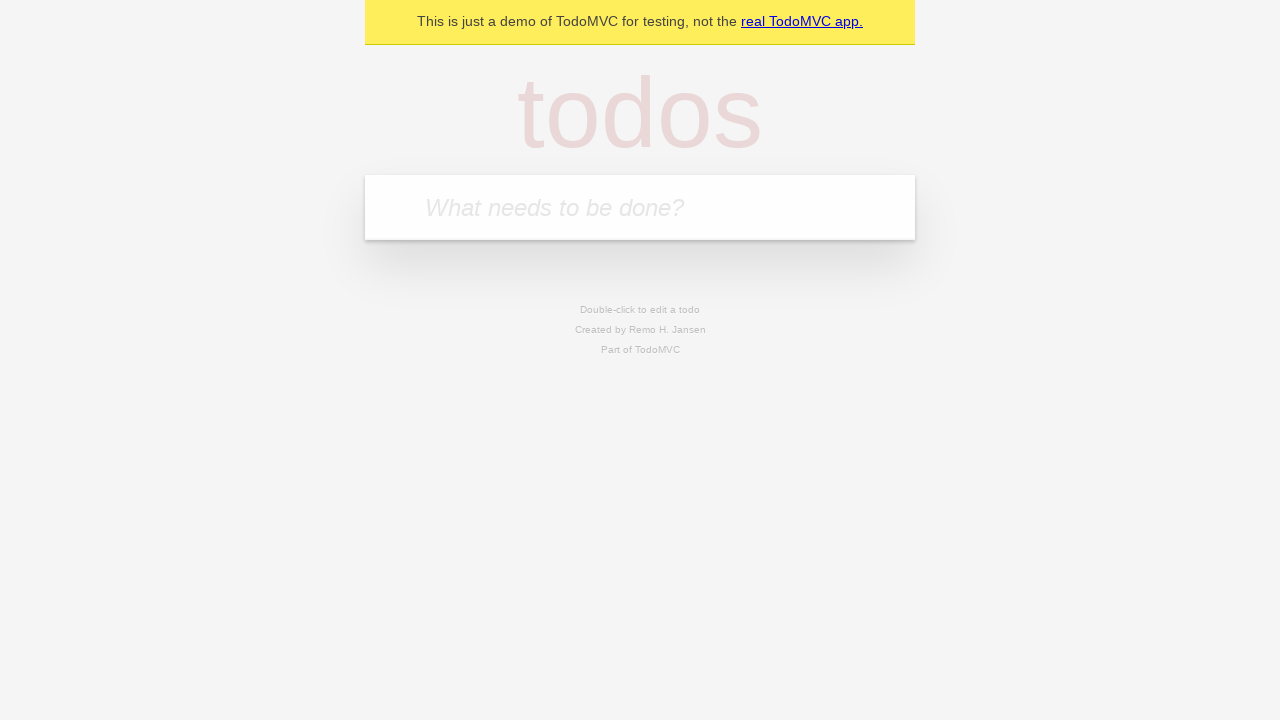

Located the todo input field
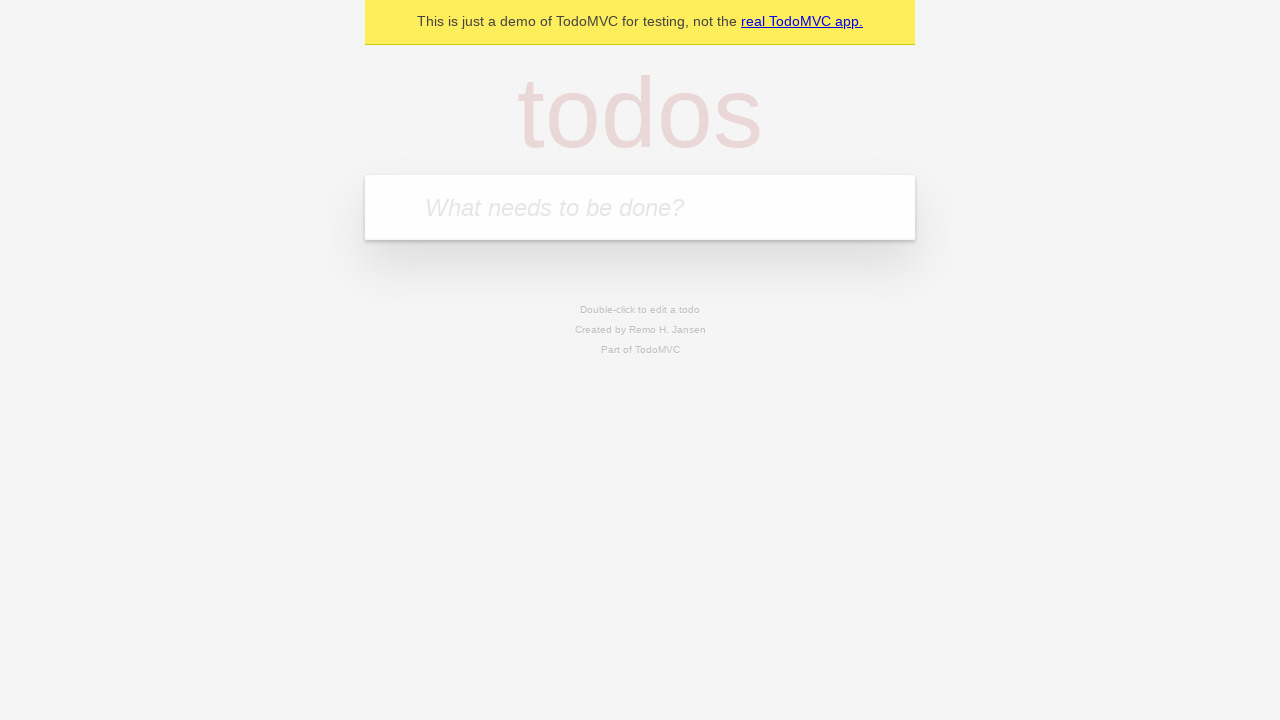

Filled first todo with 'buy some cheese' on internal:attr=[placeholder="What needs to be done?"i]
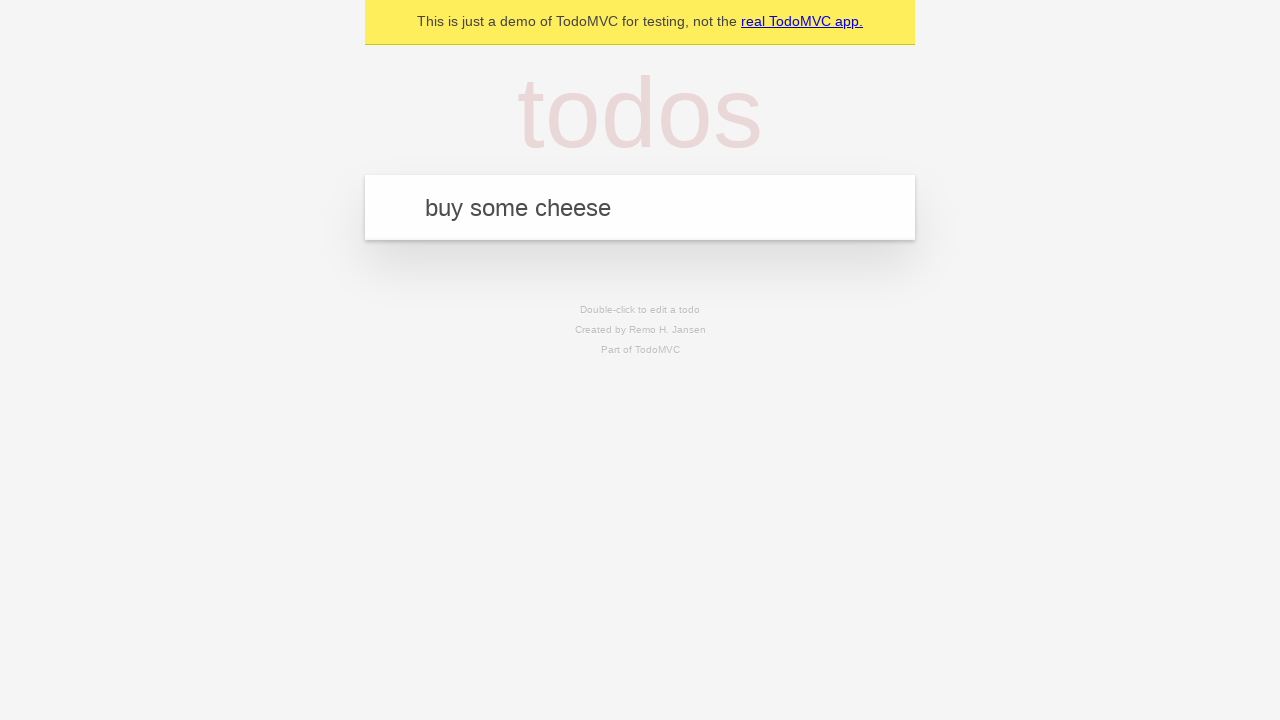

Pressed Enter to add first todo item on internal:attr=[placeholder="What needs to be done?"i]
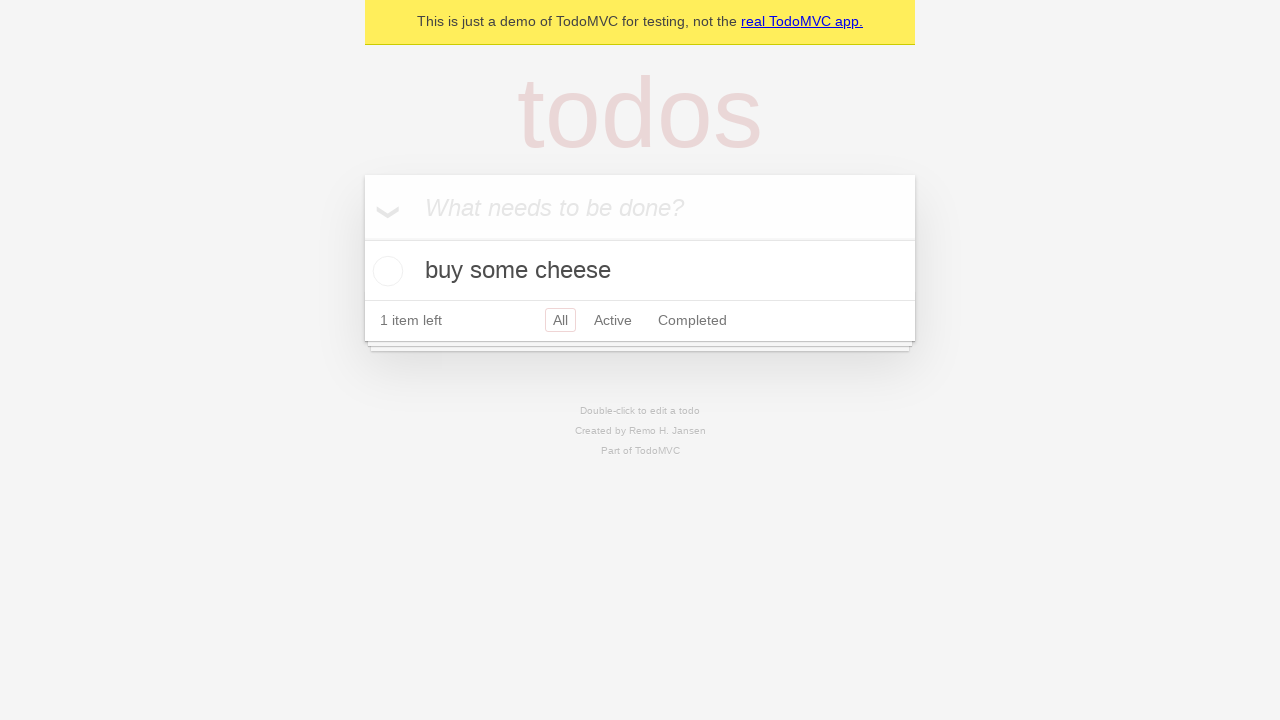

Todo counter element is now visible after adding first item
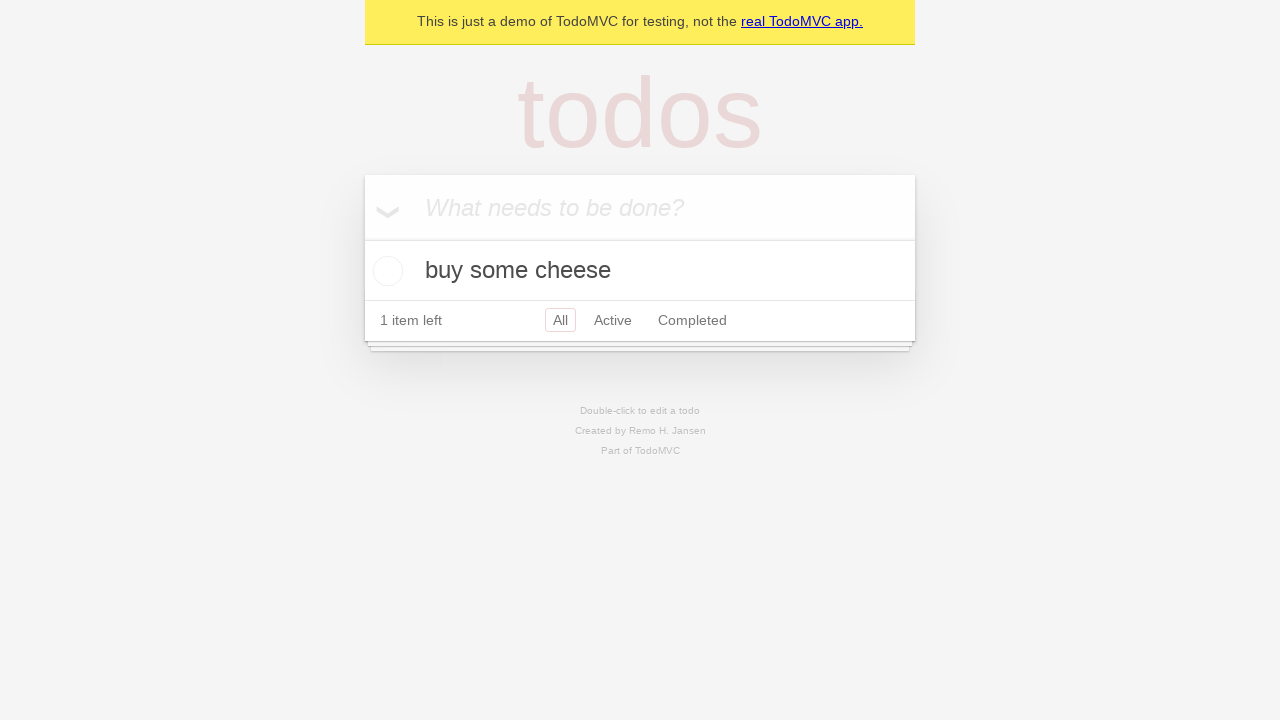

Filled second todo with 'feed the cat' on internal:attr=[placeholder="What needs to be done?"i]
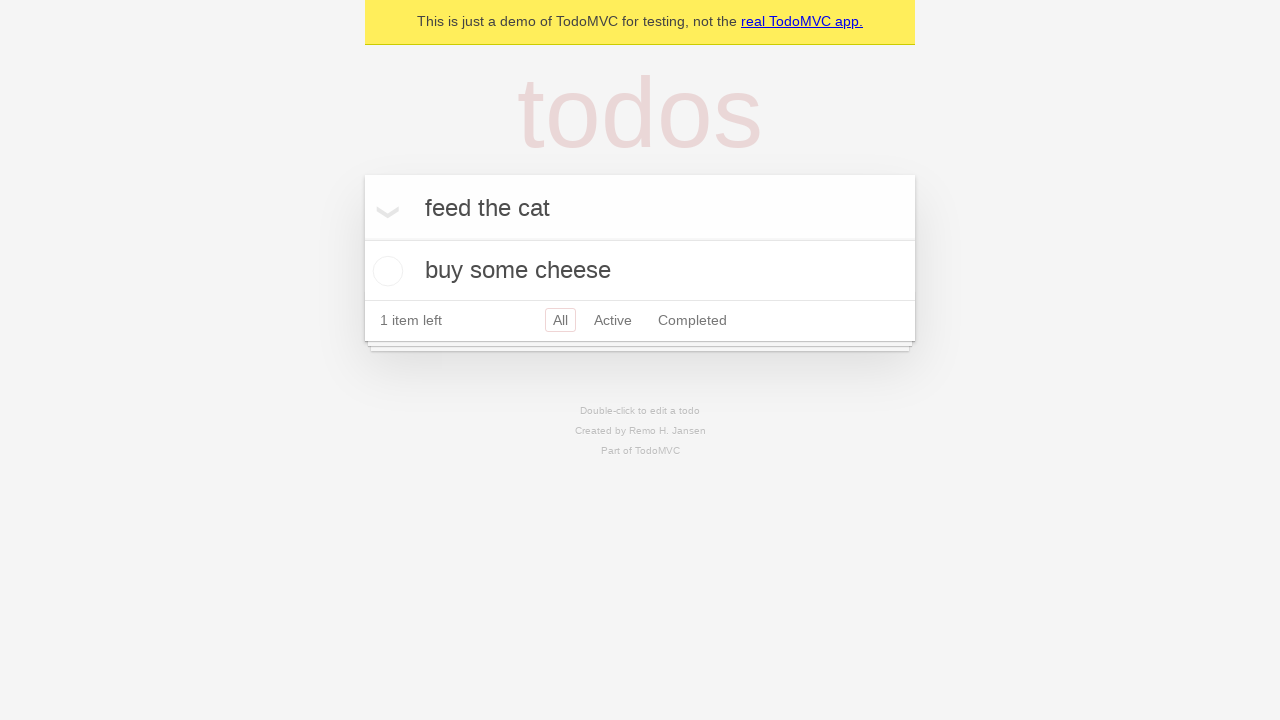

Pressed Enter to add second todo item on internal:attr=[placeholder="What needs to be done?"i]
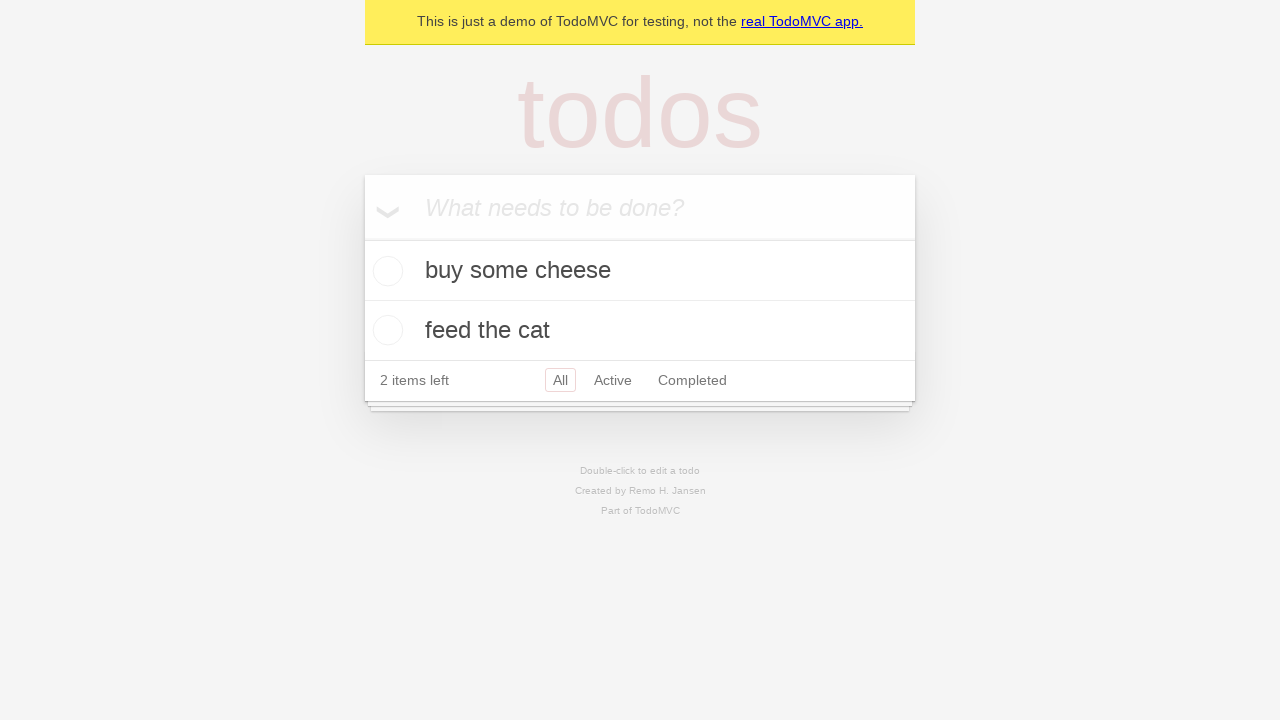

Second todo item is now visible in the list
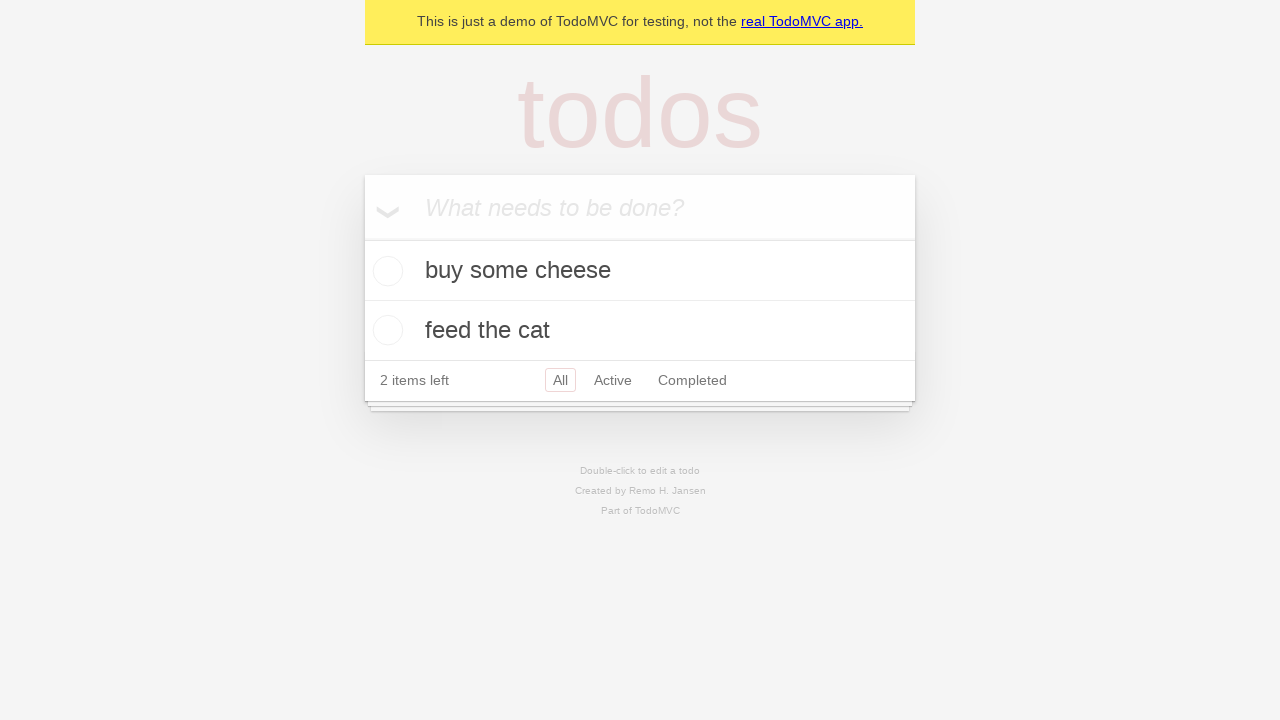

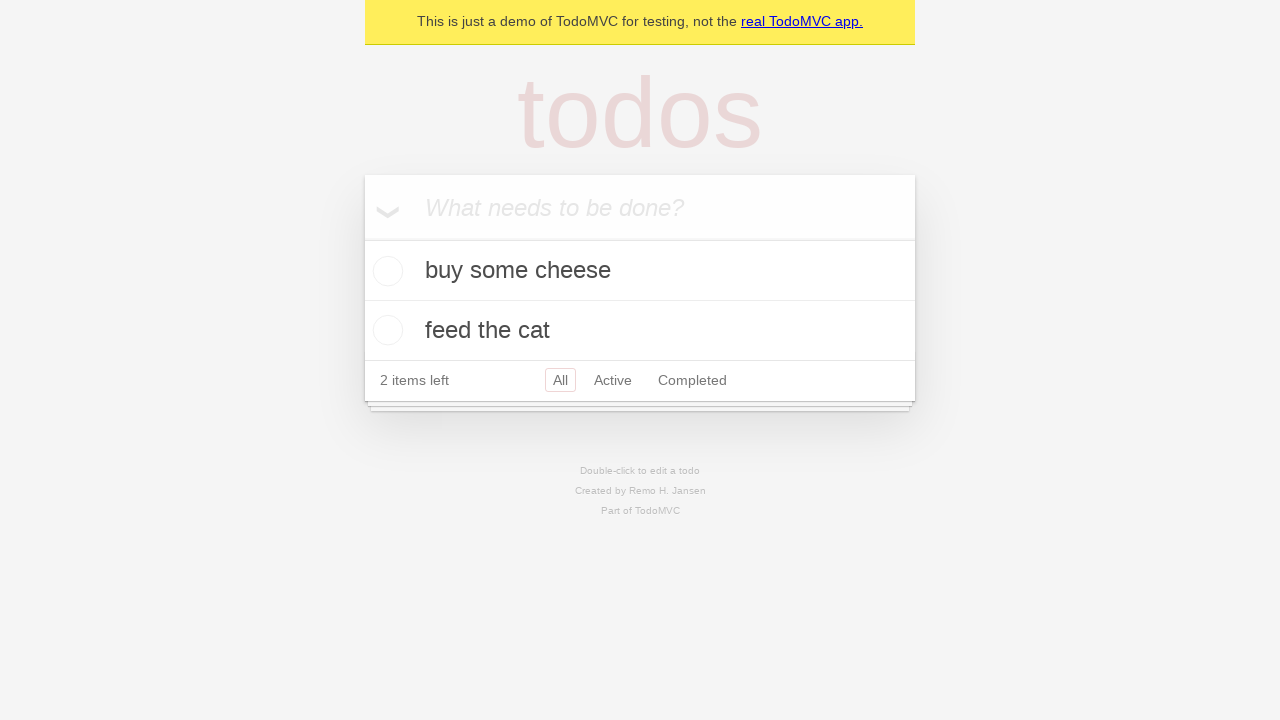